Verifies that the home internet payment form has correct placeholder text for subscriber number, sum, and email fields.

Starting URL: https://www.mts.by/

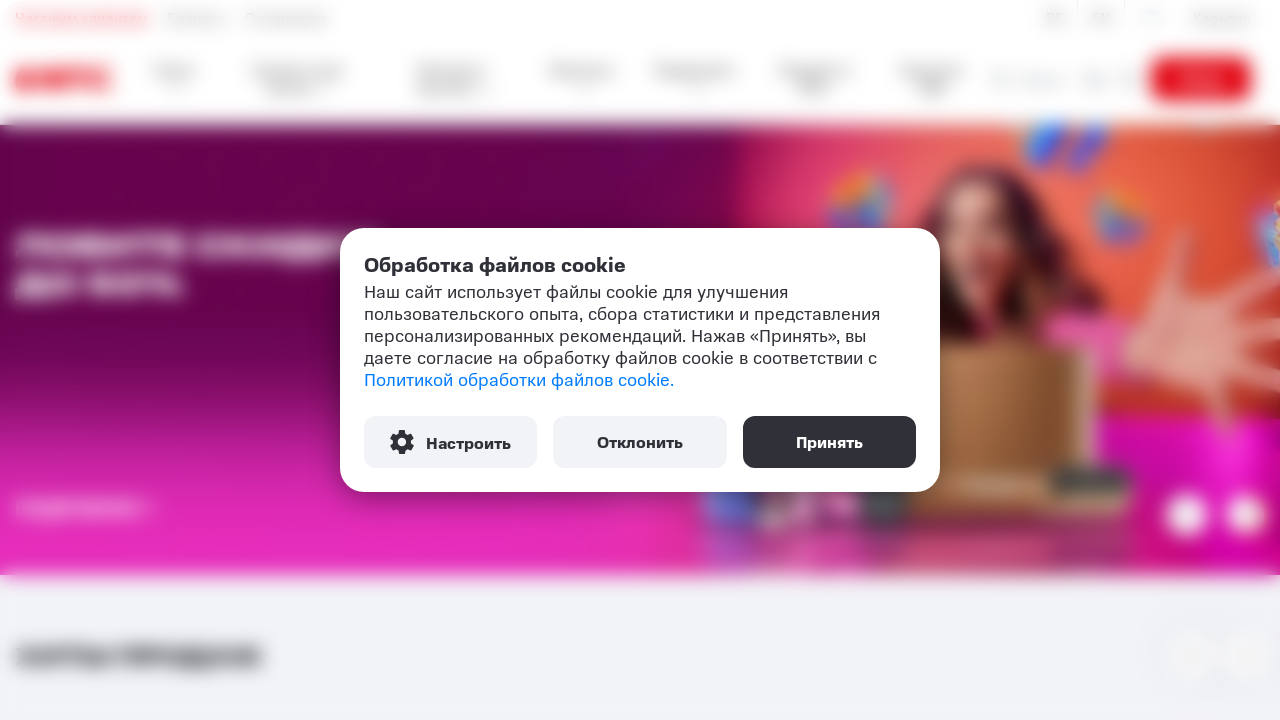

Waited for internet phone input field to become visible
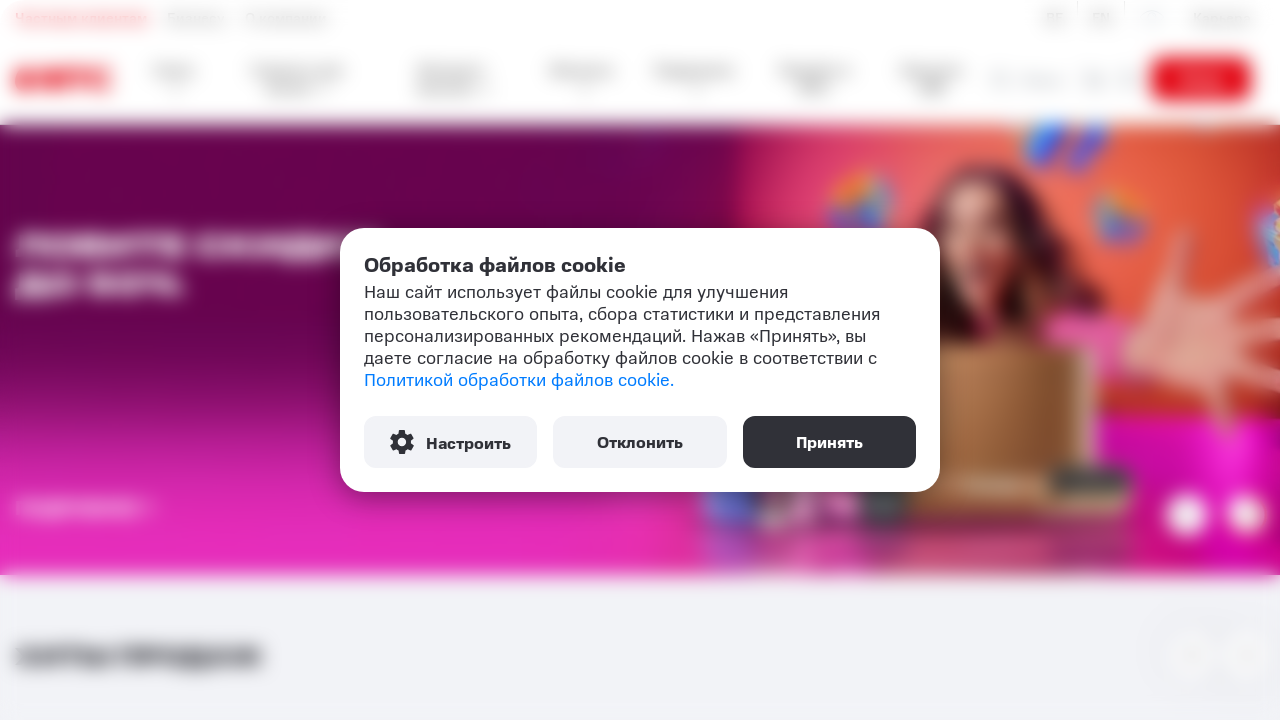

Verified subscriber number field has correct placeholder text 'Номер абонента'
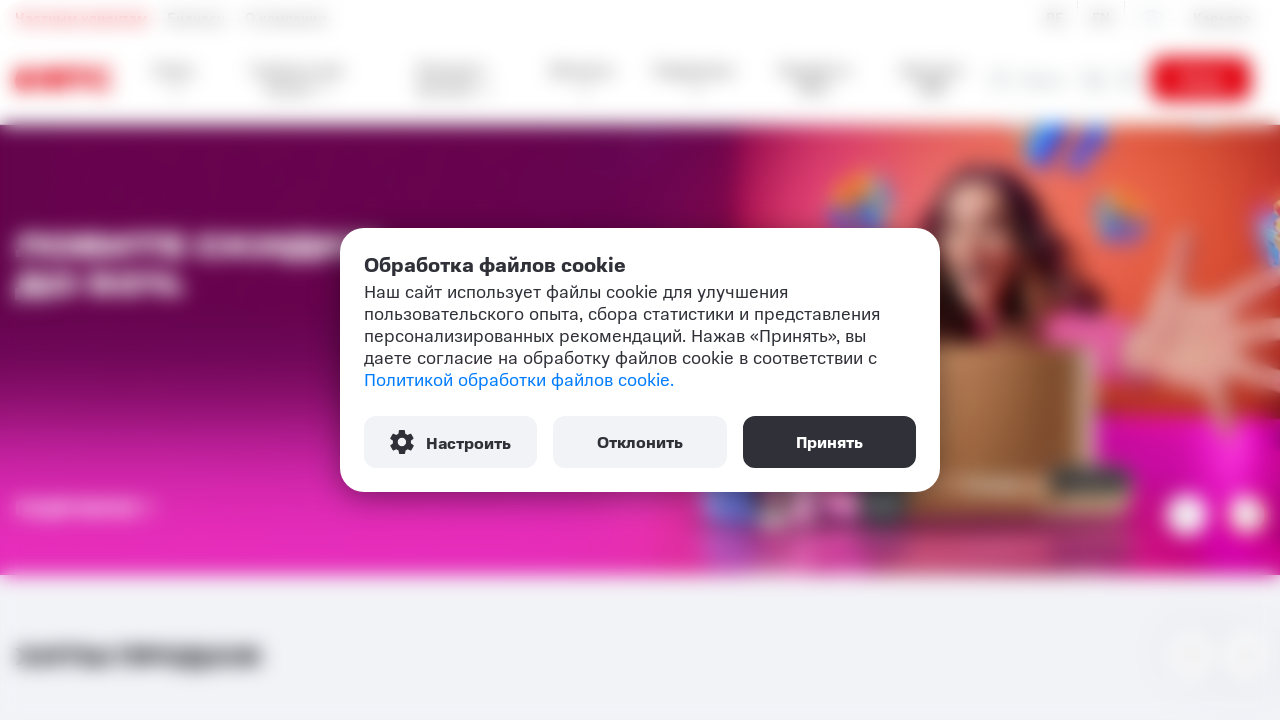

Verified sum field has correct placeholder text 'Сумма'
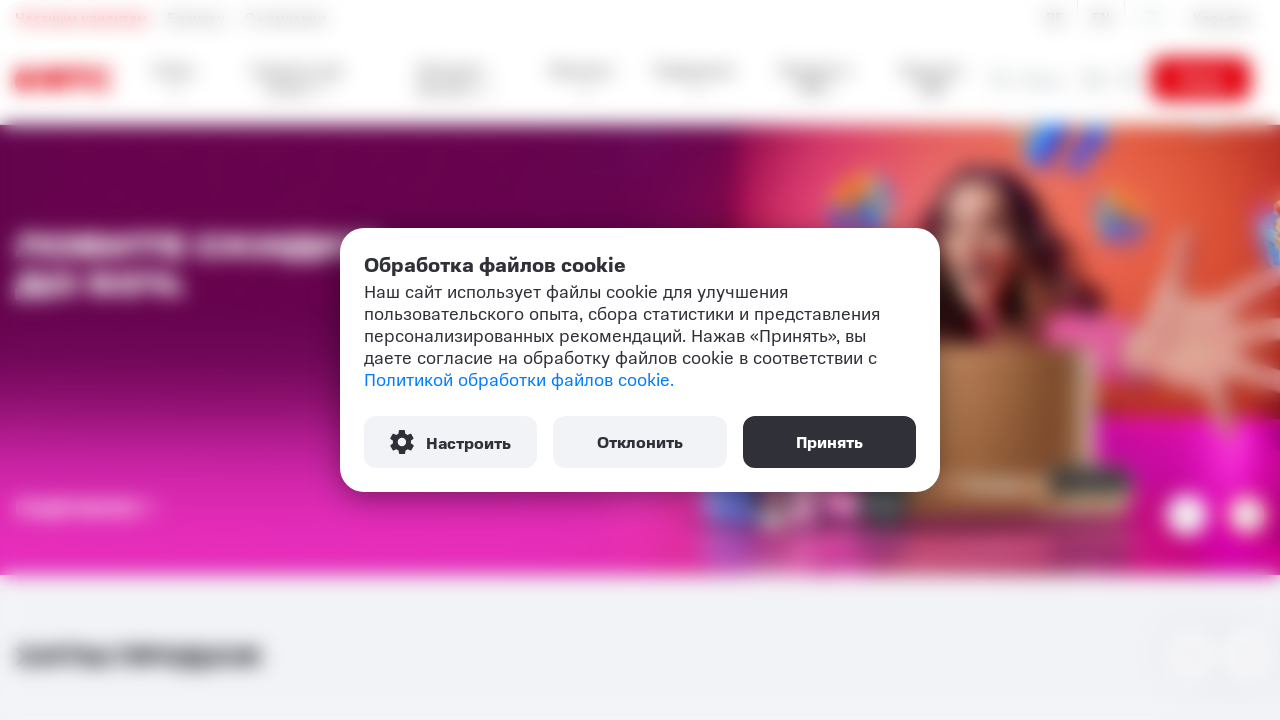

Verified email field has correct placeholder text 'E-mail для отправки чека'
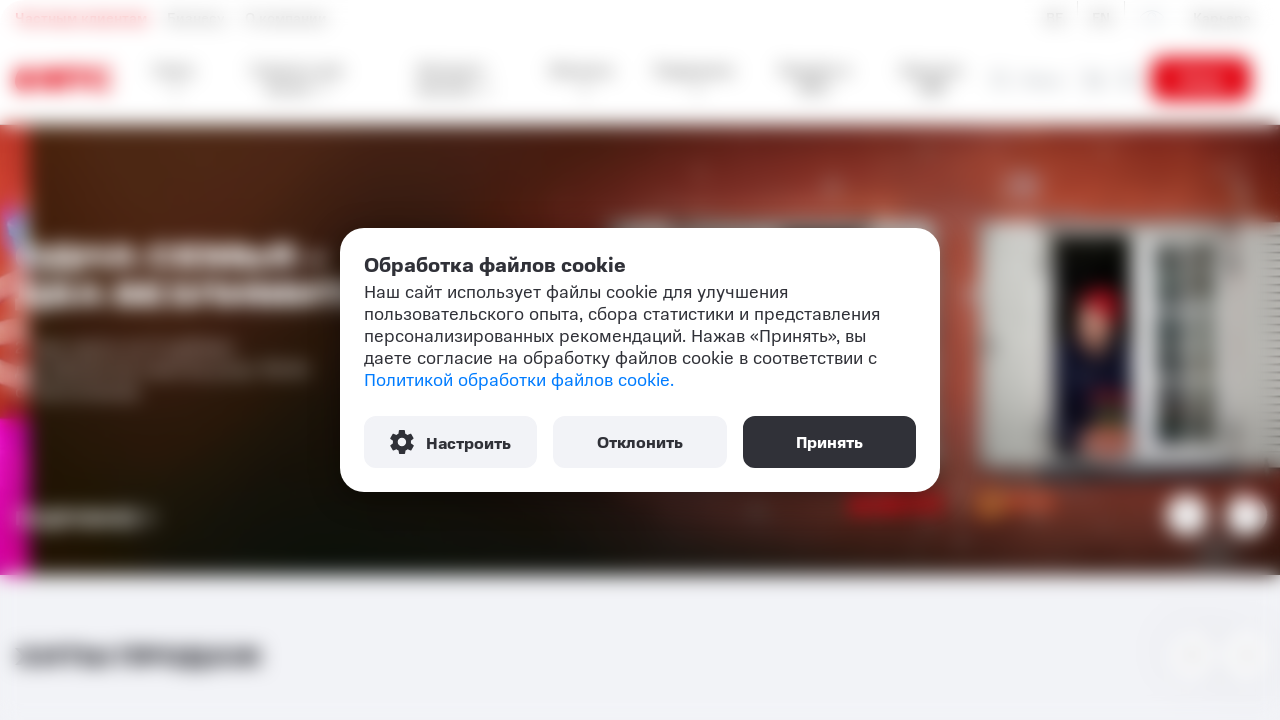

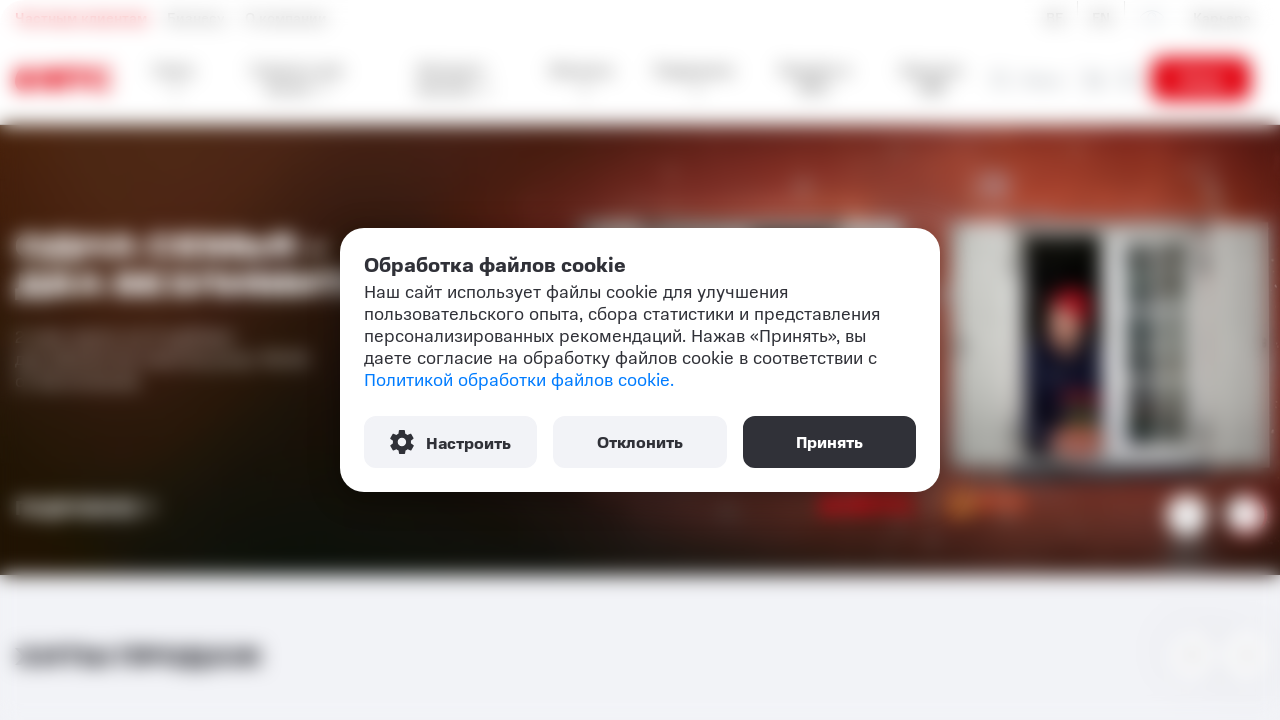